Tests clicking on the "Elemental Selenium" link on the login page footer to navigate to an external resource

Starting URL: https://the-internet.herokuapp.com/login

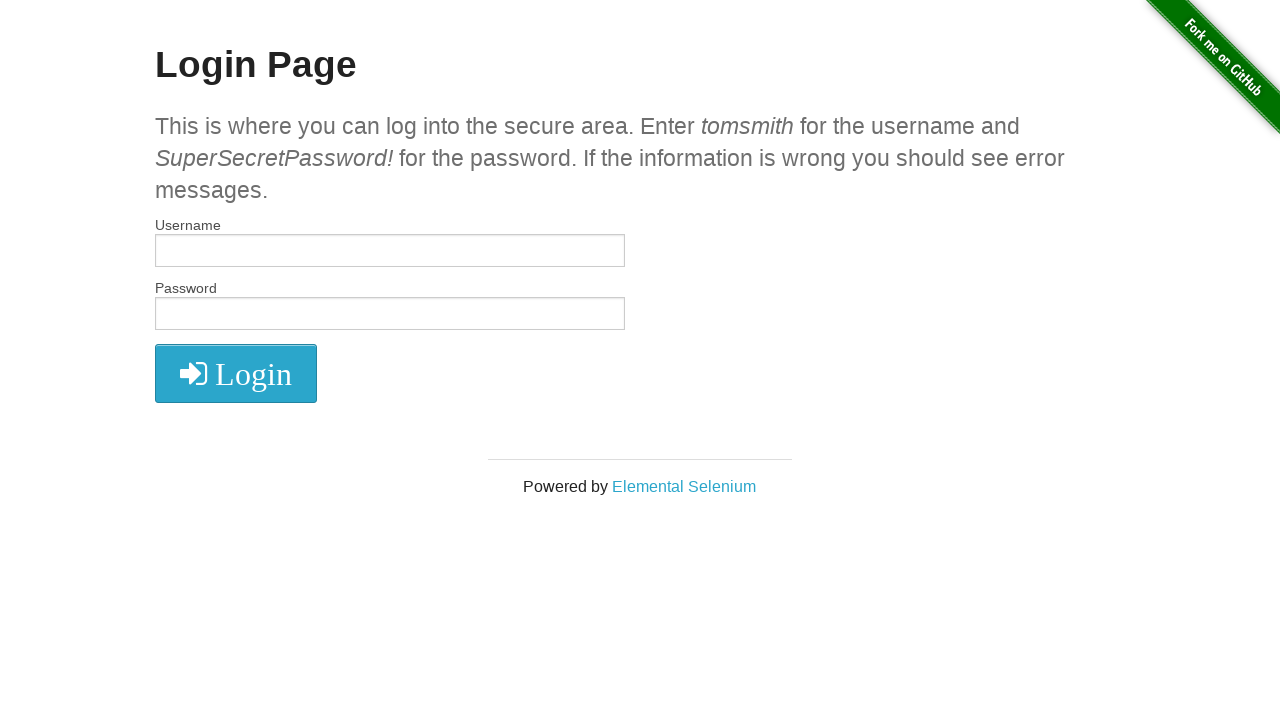

Clicked on the 'Elemental Selenium' link in the login page footer at (684, 486) on text=Elemental Selenium
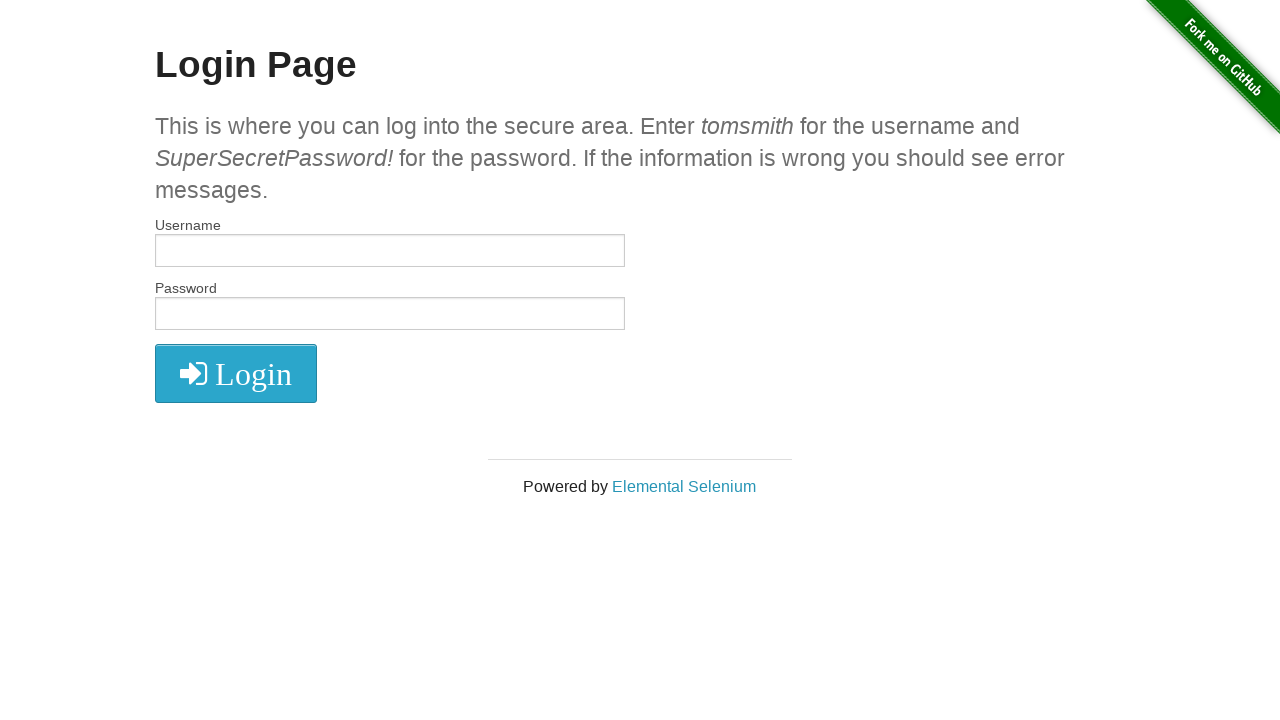

Waited for navigation to complete after clicking Elemental Selenium link
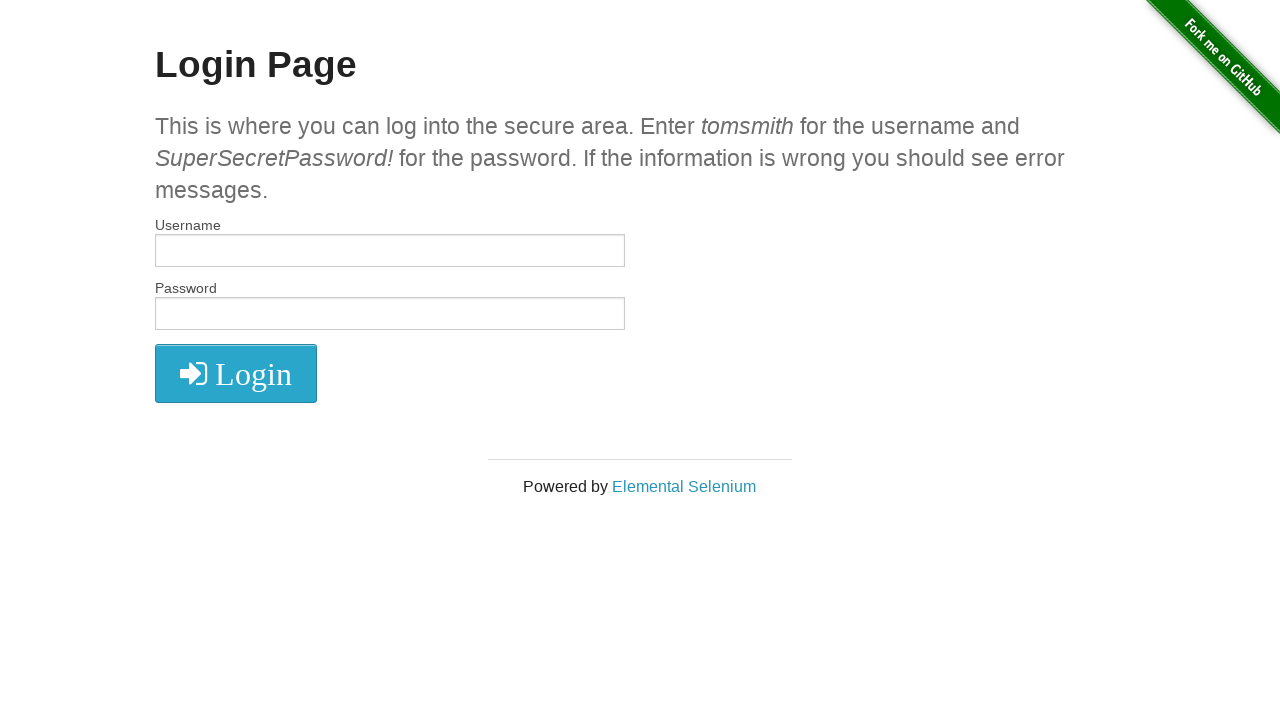

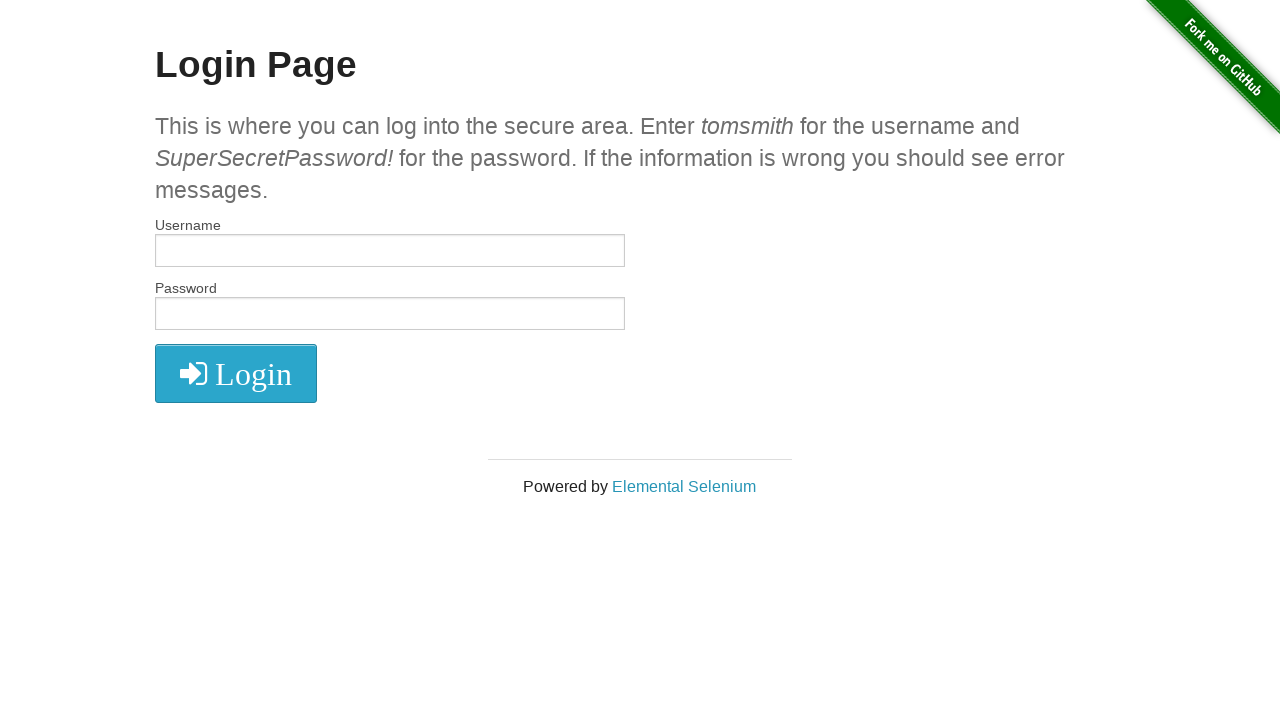